Tests drag and drop functionality on jQuery UI demo page by dragging an element and dropping it onto a target area

Starting URL: https://jqueryui.com/droppable/

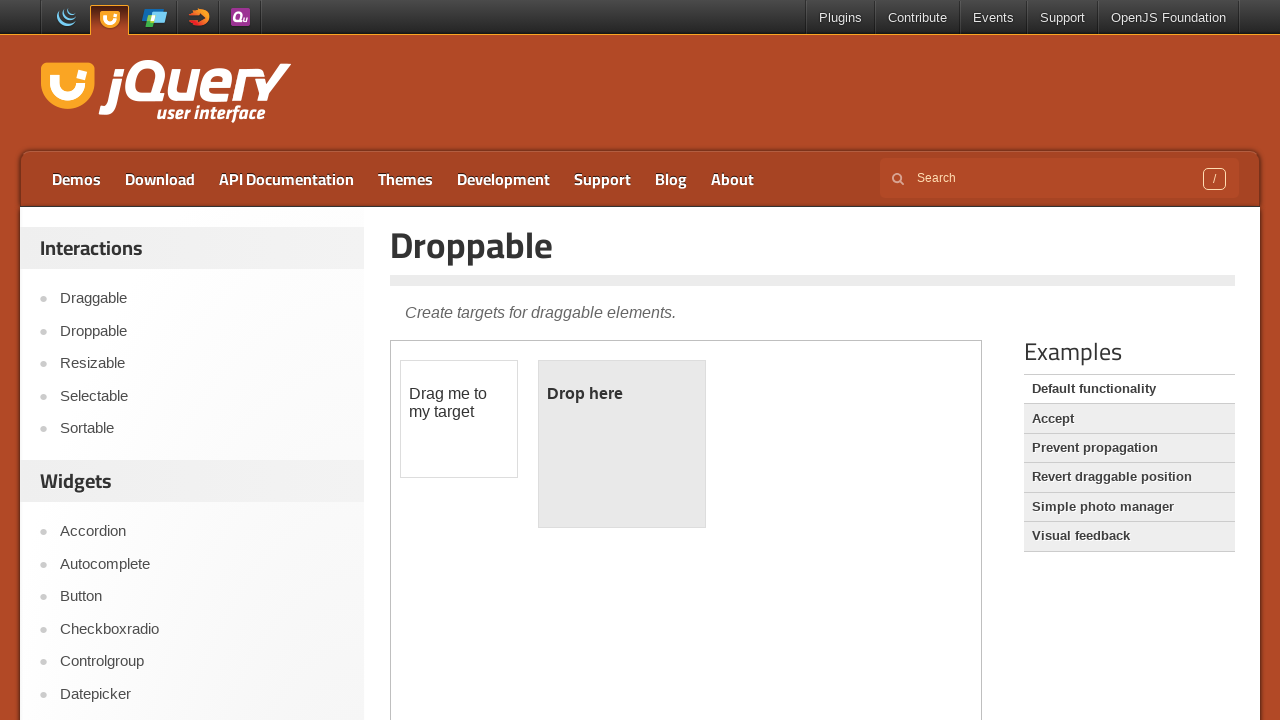

Navigated to jQuery UI droppable demo page
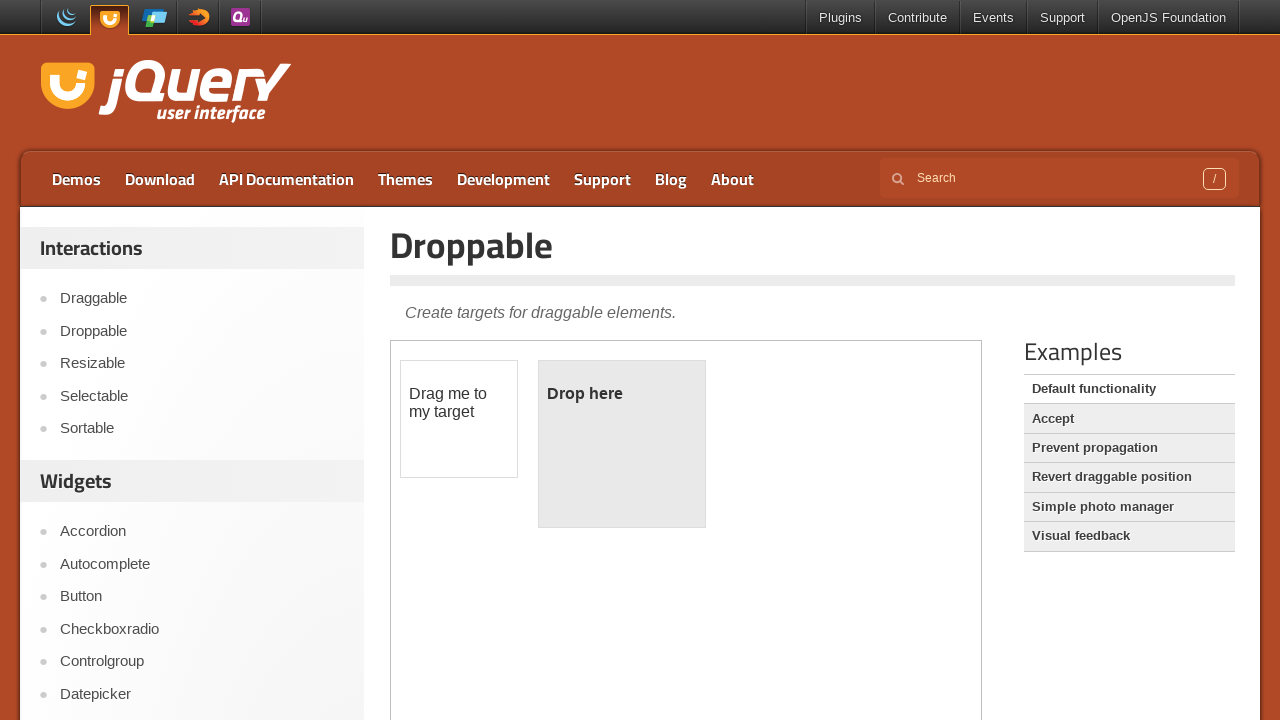

Located demo iframe
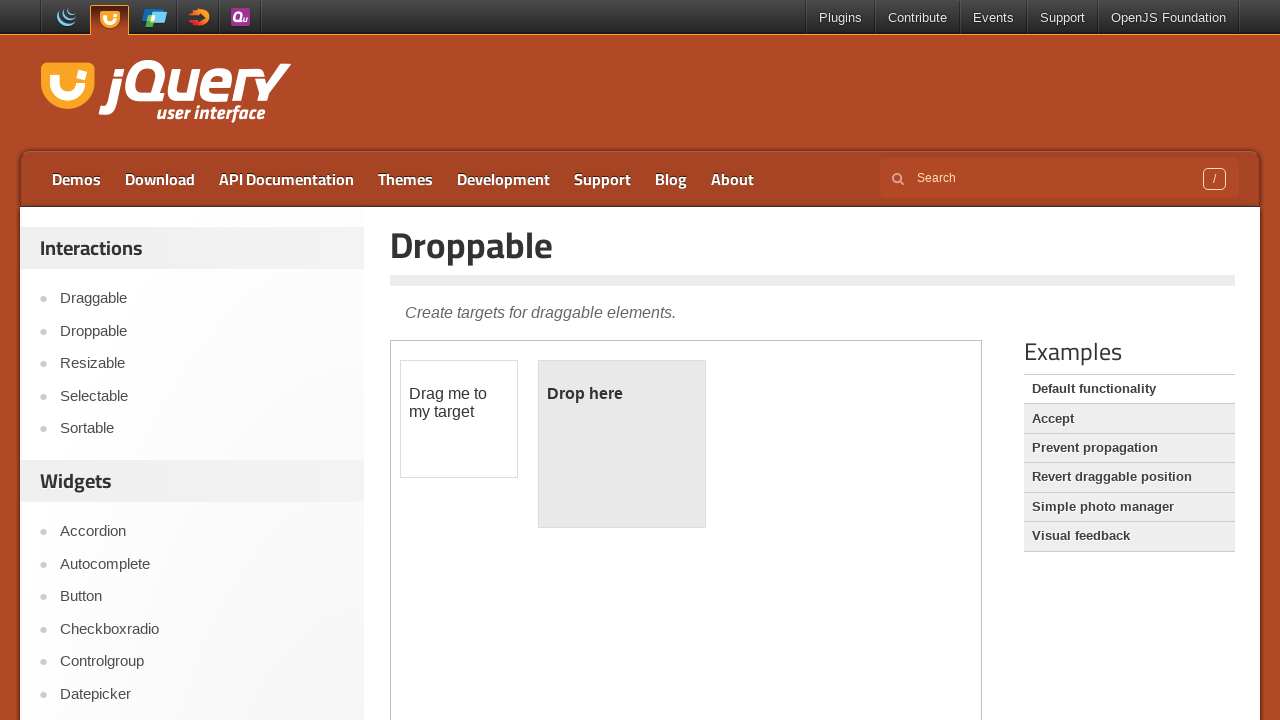

Located draggable source element
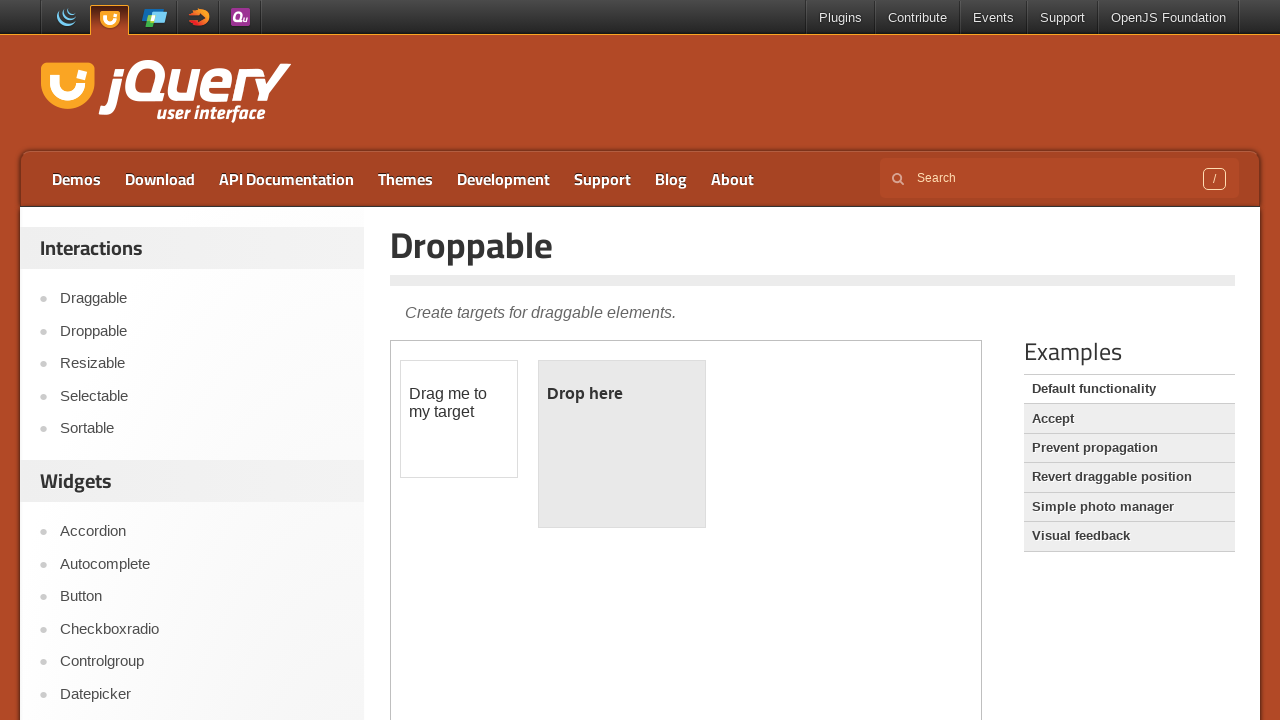

Located droppable target element
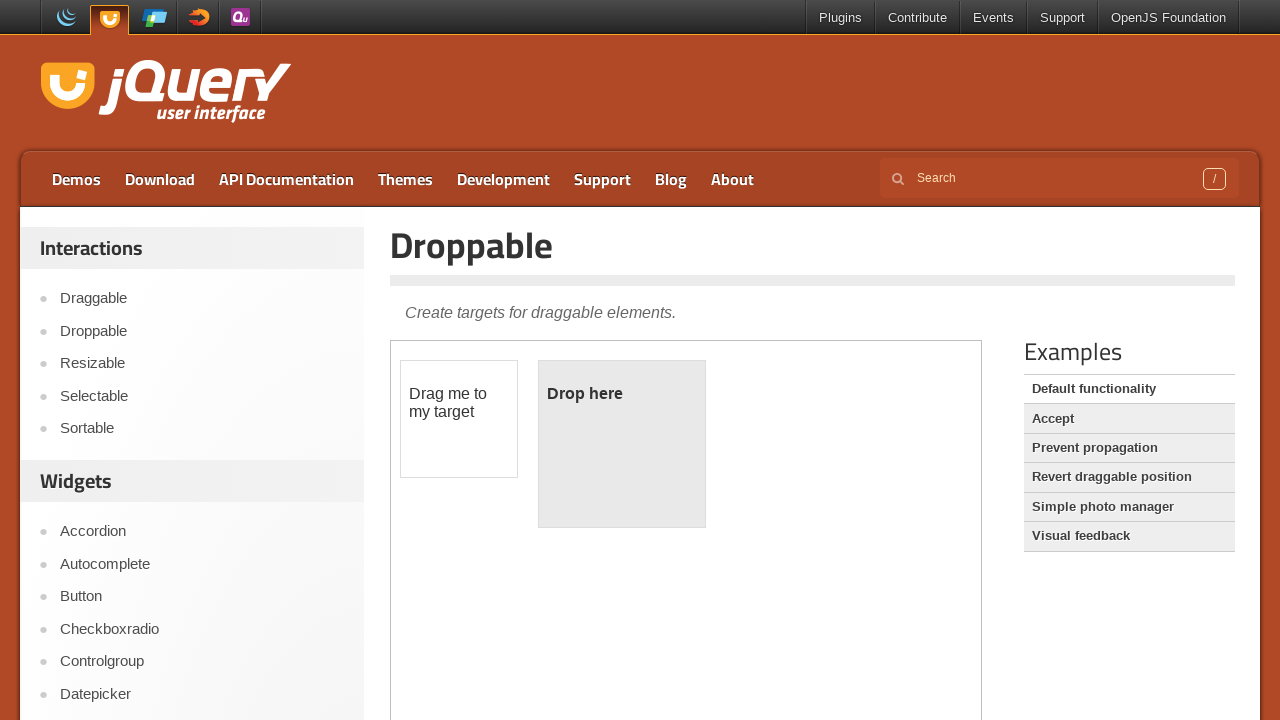

Dragged source element and dropped it onto target area at (622, 444)
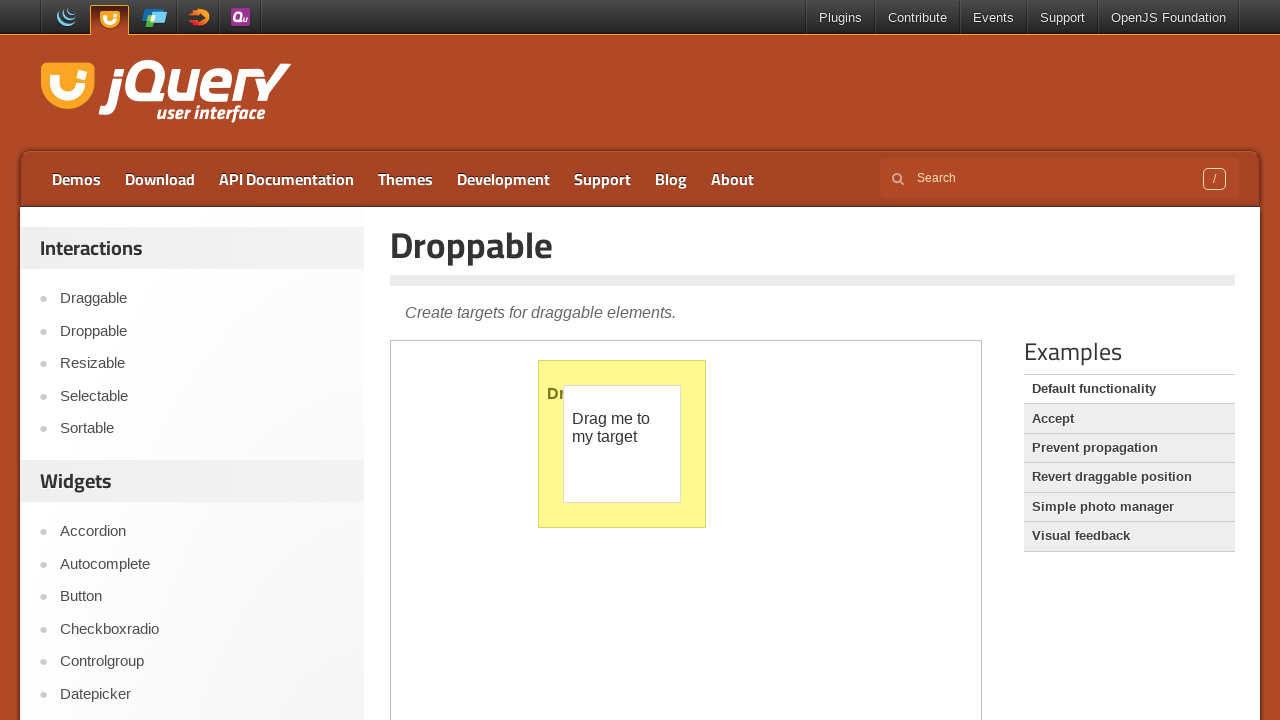

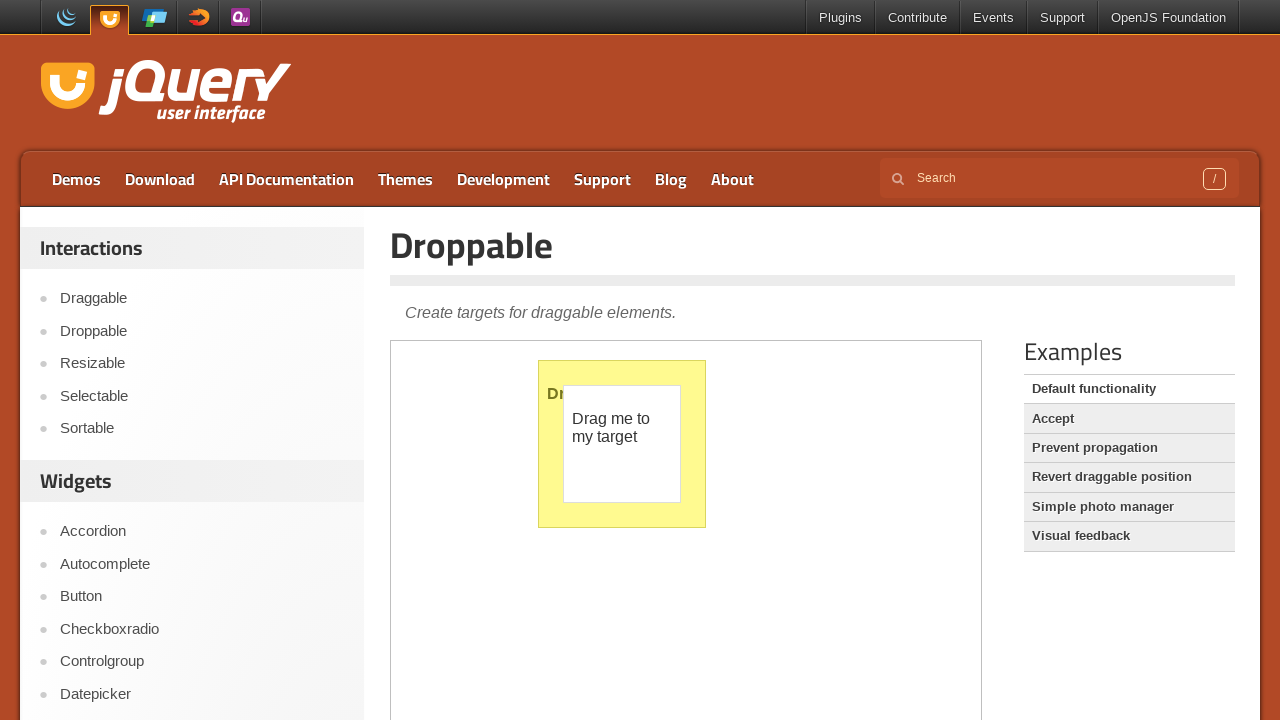